Tests notification message functionality by clicking a link and verifying that a notification message appears with expected text

Starting URL: https://the-internet.herokuapp.com/notification_message_rendered

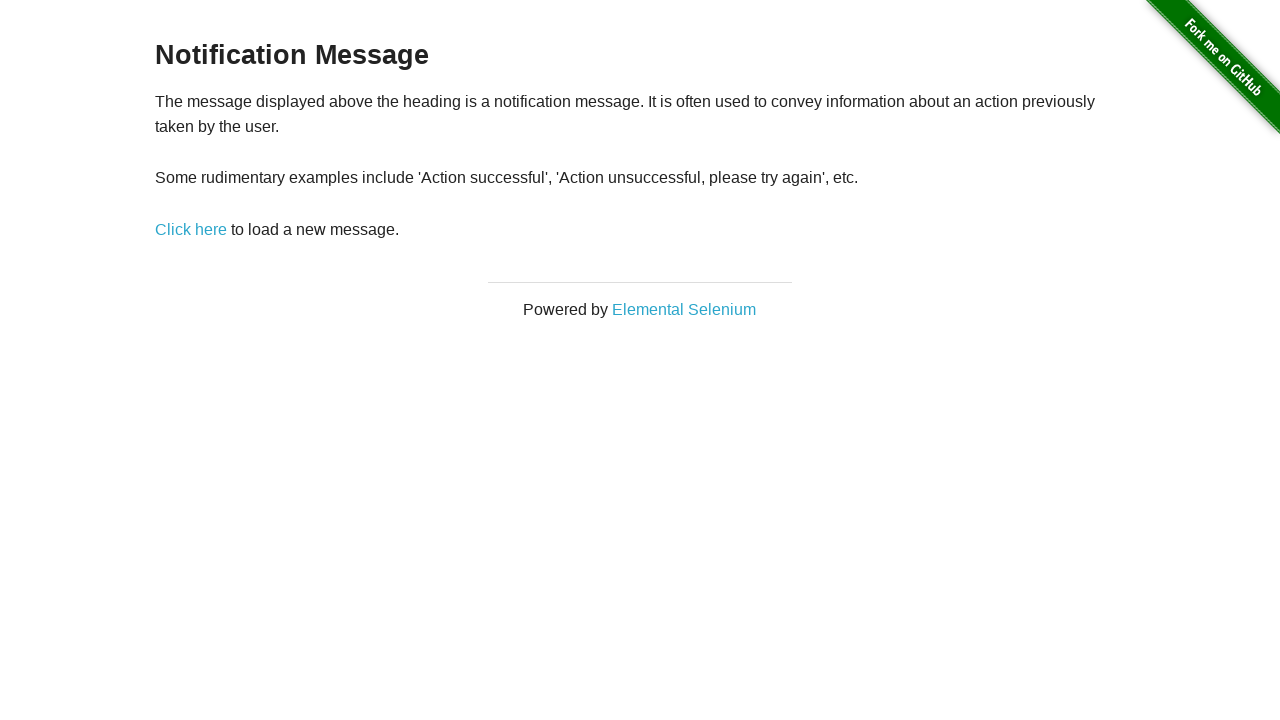

Clicked notification message link at (191, 229) on a[href='/notification_message']
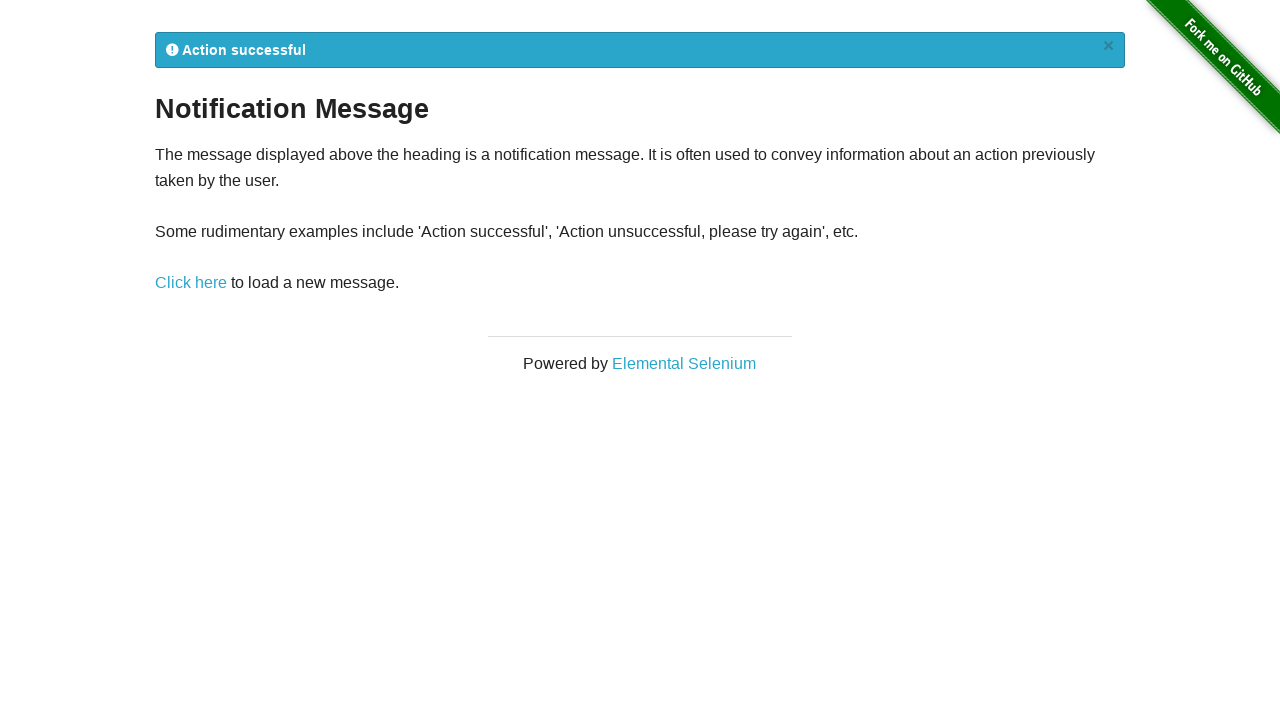

Flash notification appeared
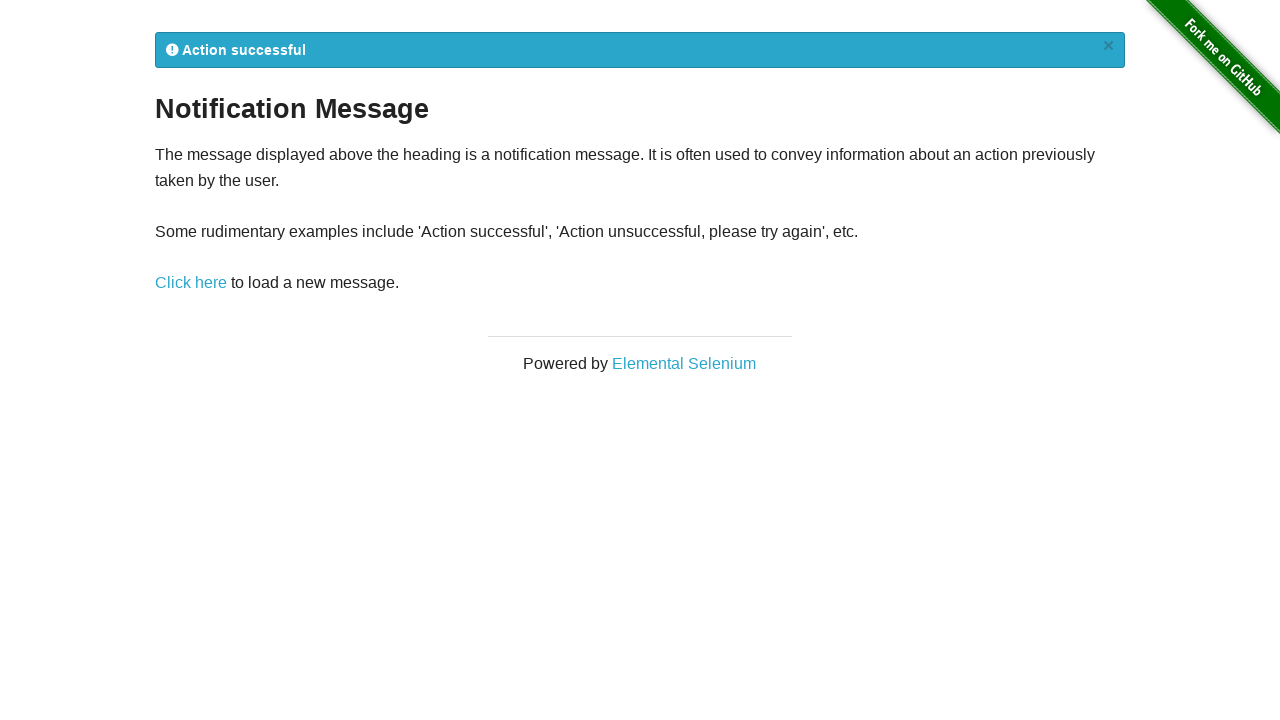

Retrieved notification text content
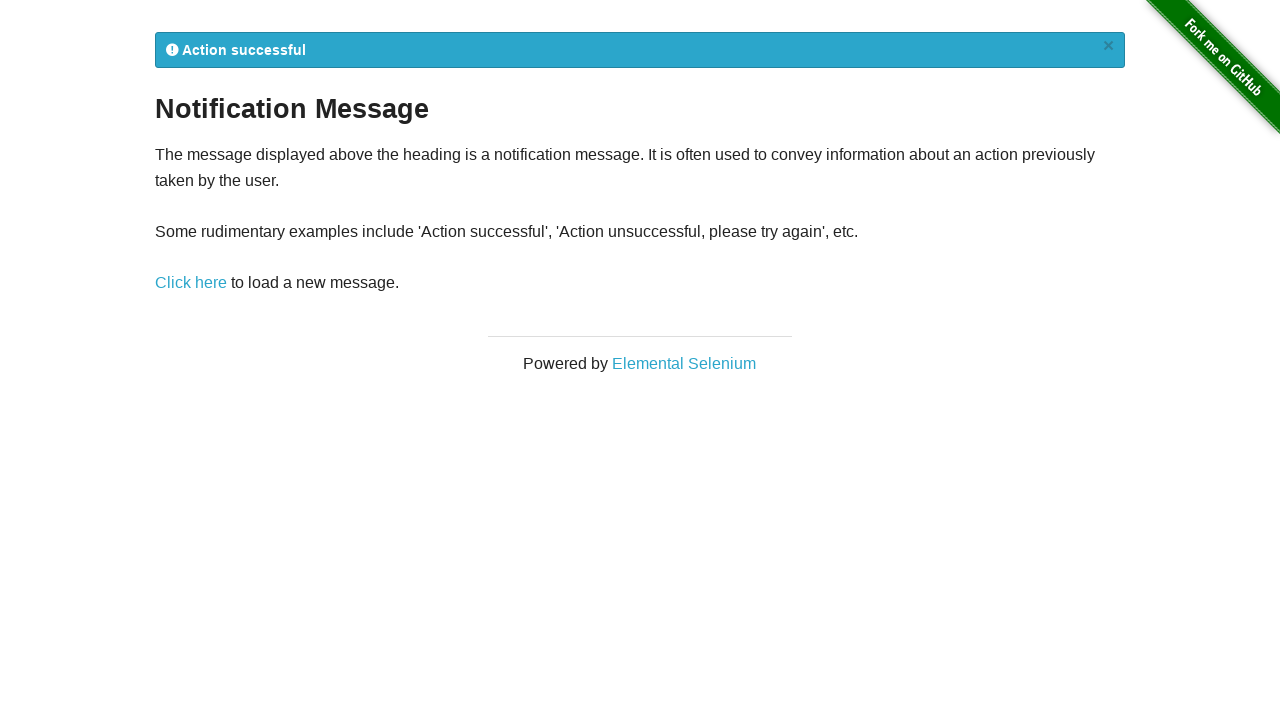

Cleaned notification text by removing × character
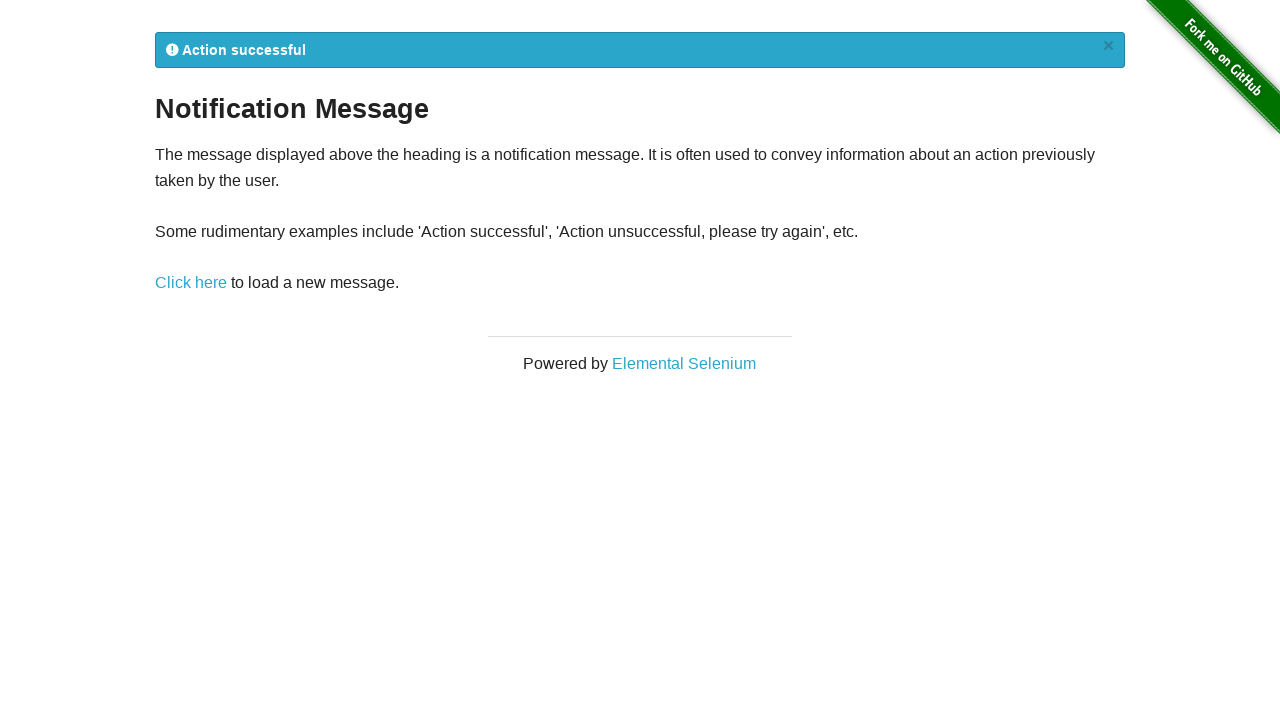

Verified notification message contains expected text: 'Action successful'
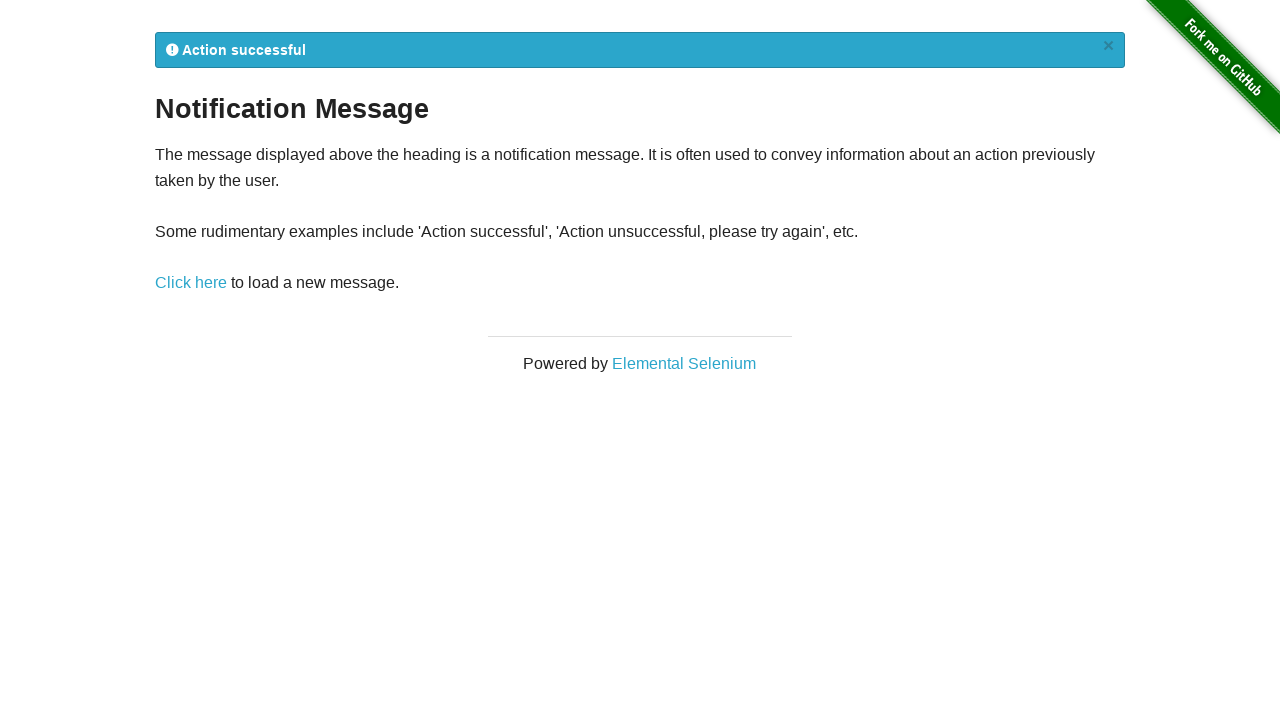

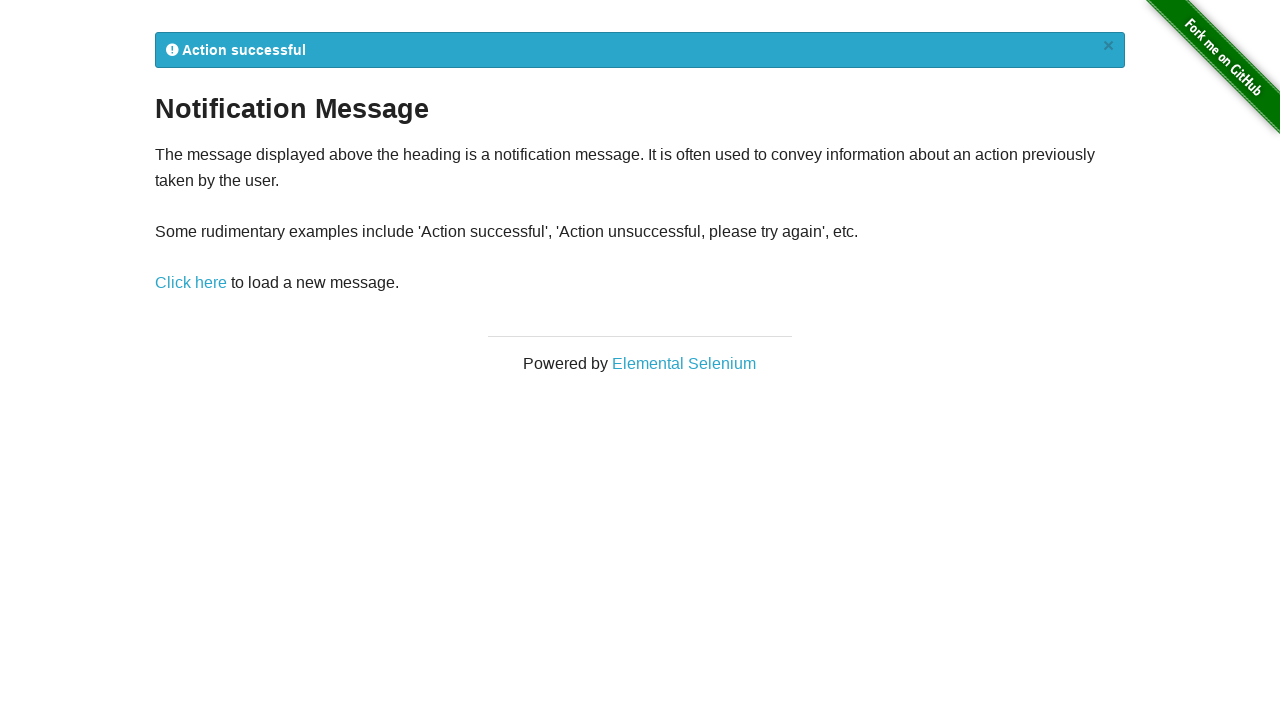